Tests a form submission on DemoQA by filling in name and email fields, then clicking submit

Starting URL: https://demoqa.com/text-box

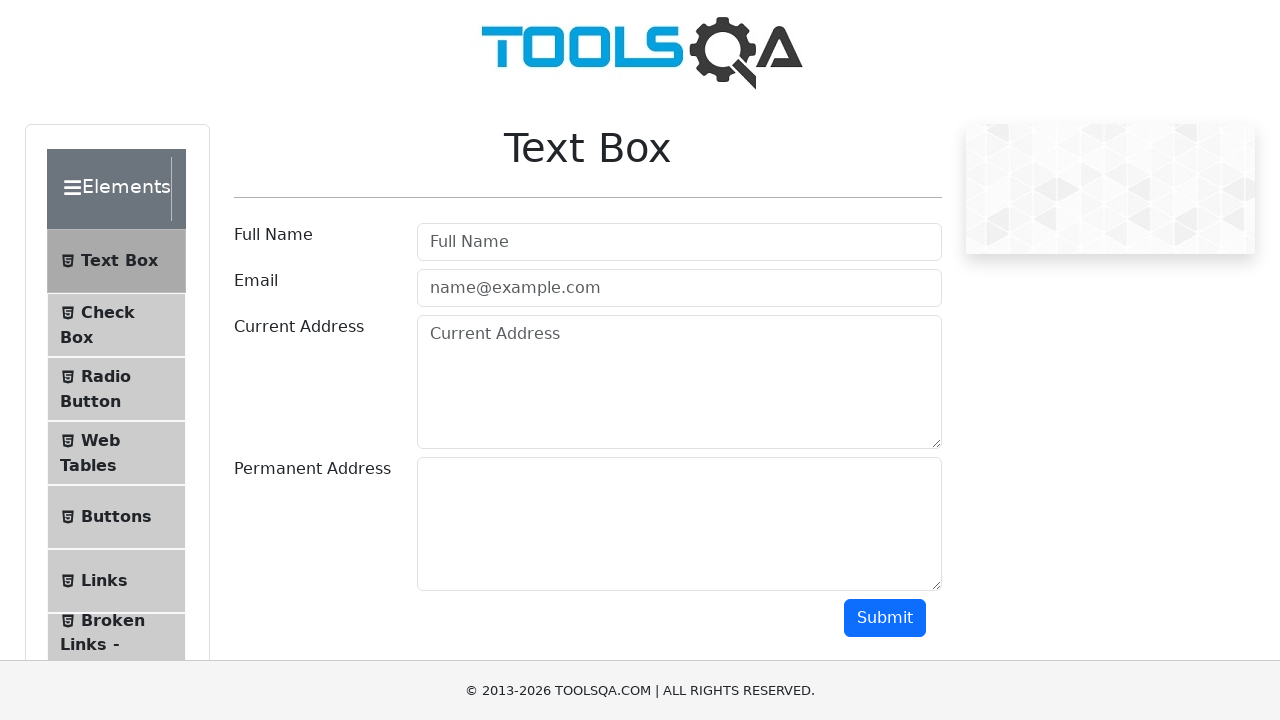

Filled name field with 'Eduardo' on #userName
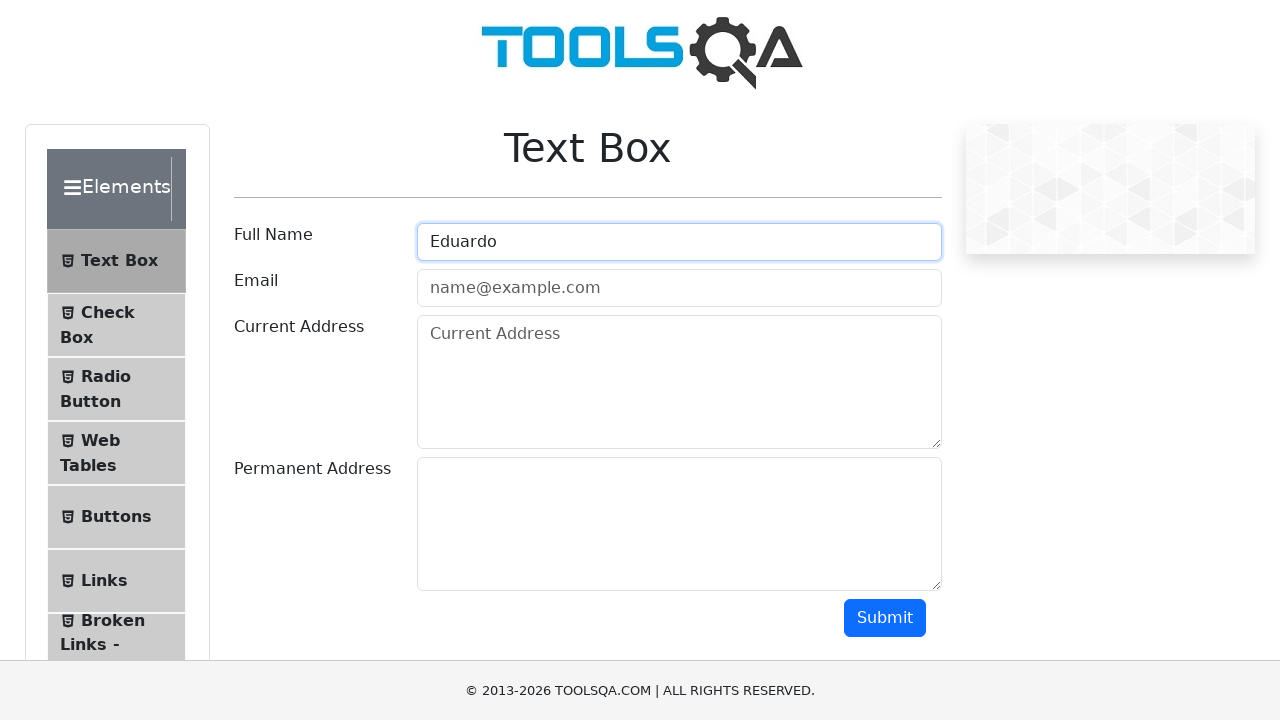

Filled email field with 'Eduardo@gmail.com' on #userEmail
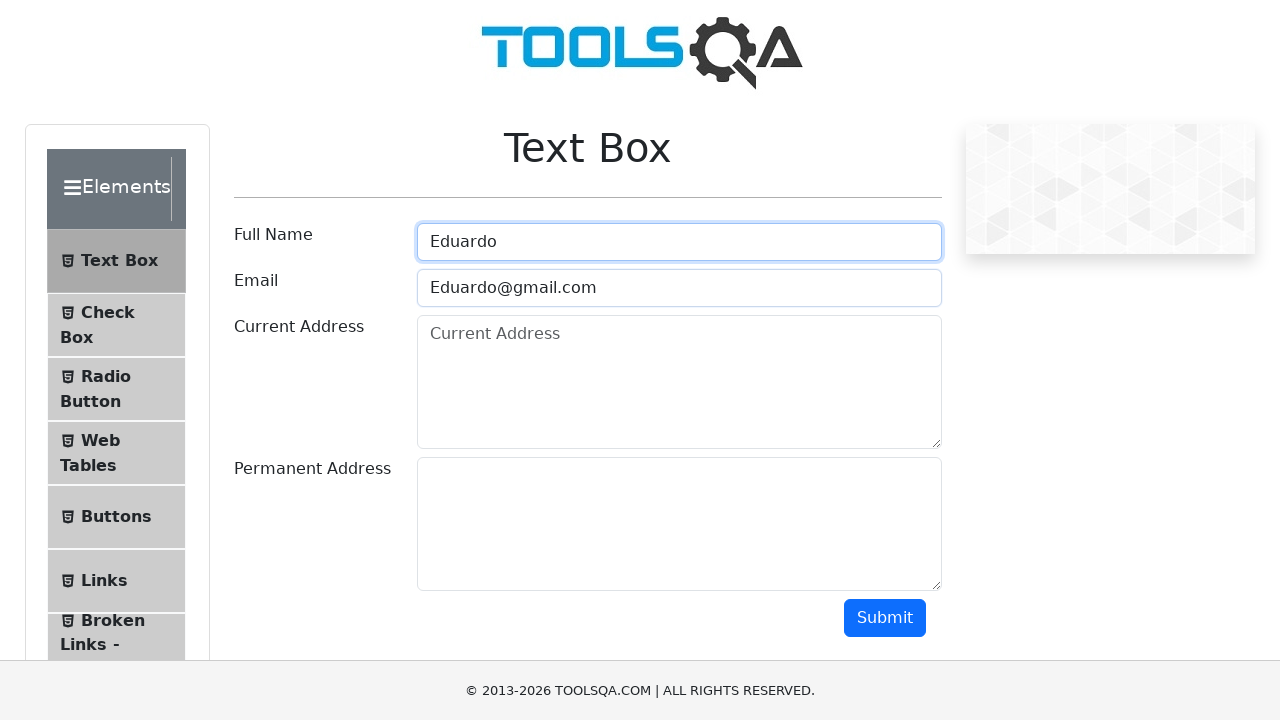

Scrolled down to reveal submit button
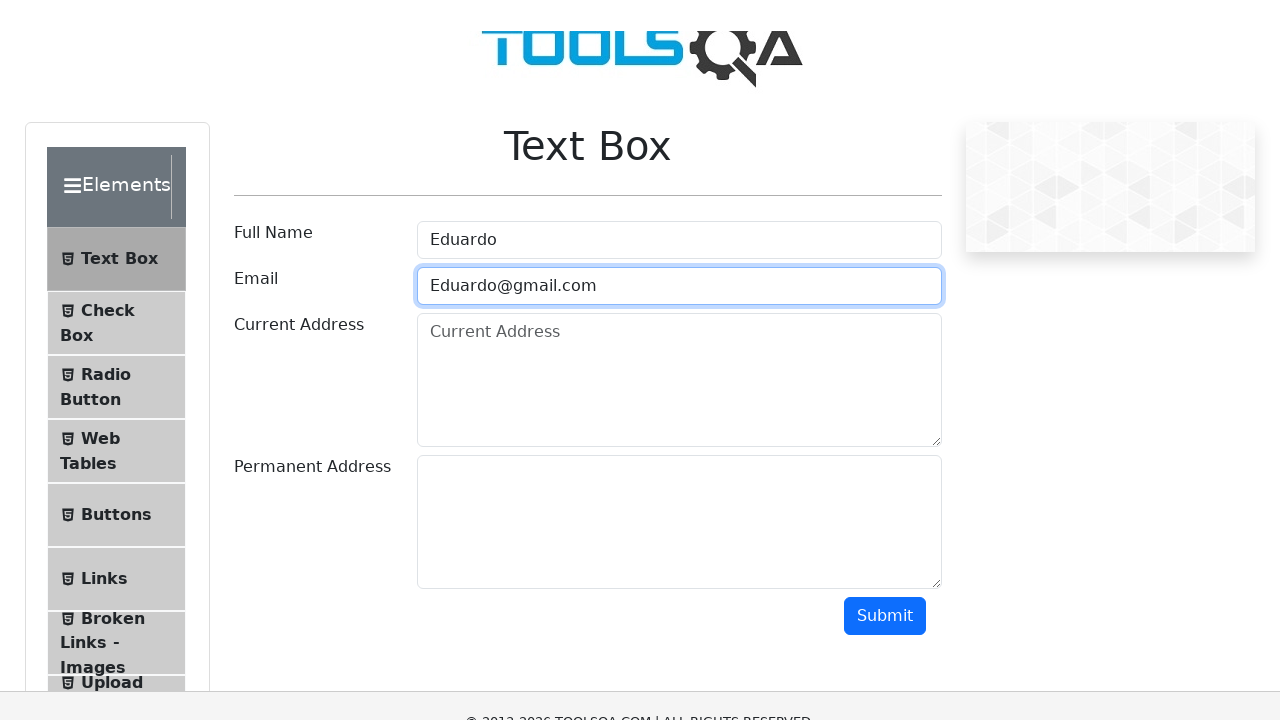

Clicked submit button to submit the form at (885, 318) on #submit
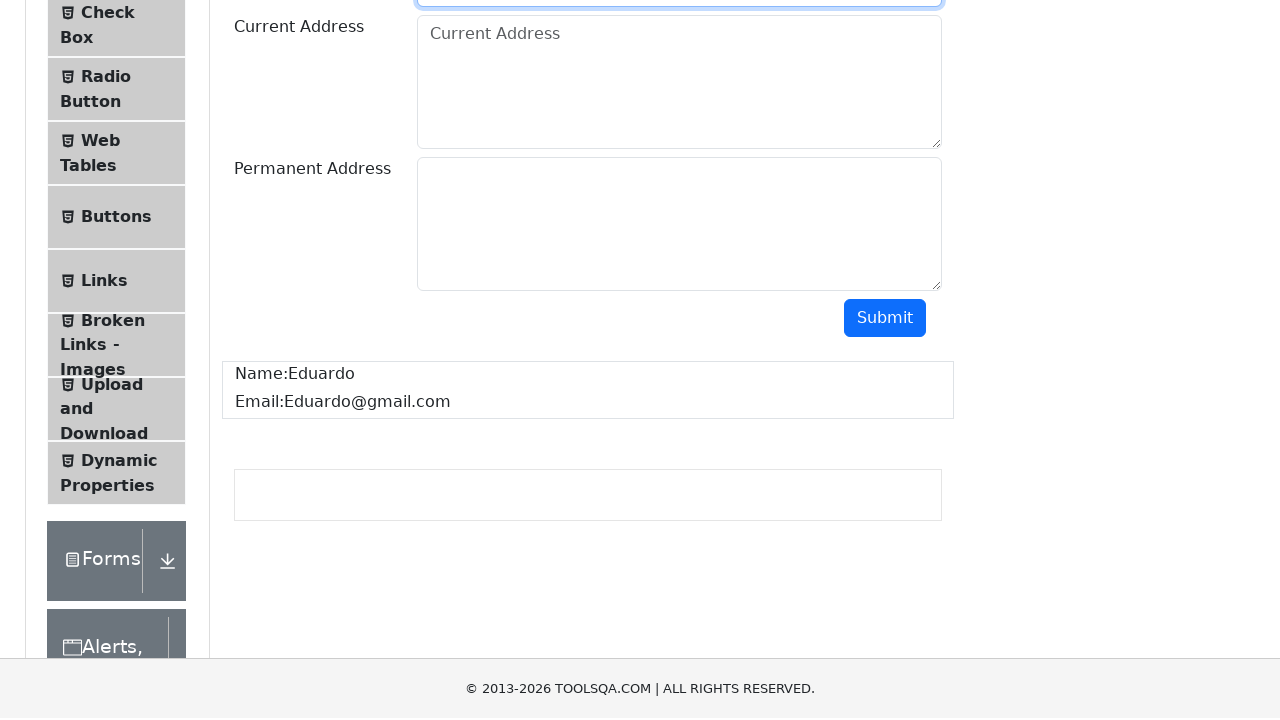

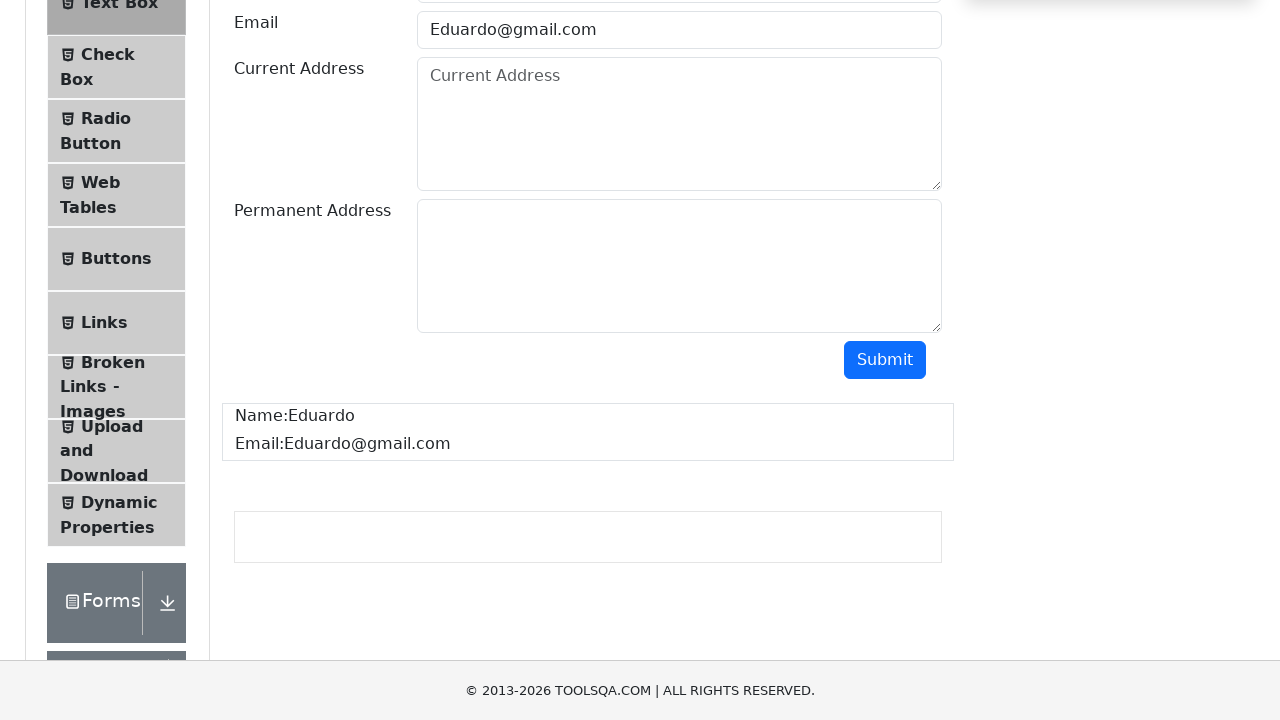